Tests that the Answer code in the canvas script changes after page refresh

Starting URL: https://the-internet.herokuapp.com/challenging_dom

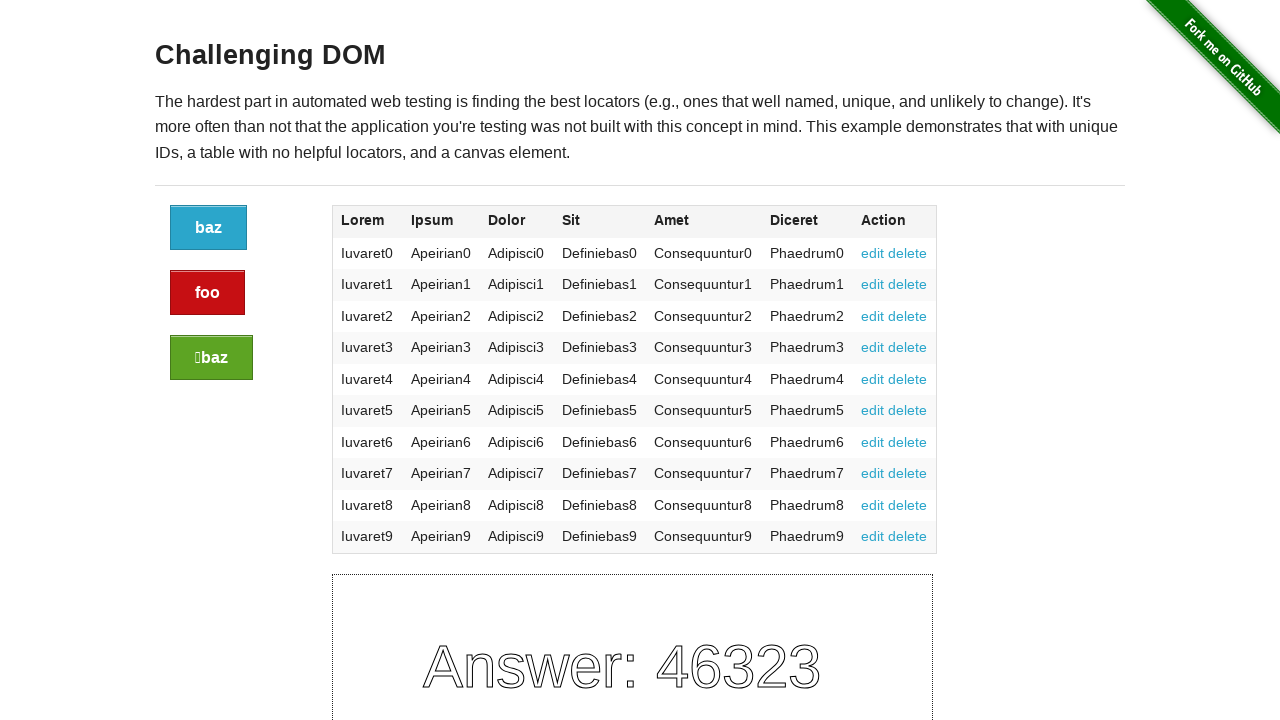

Retrieved script element containing Answer value from page
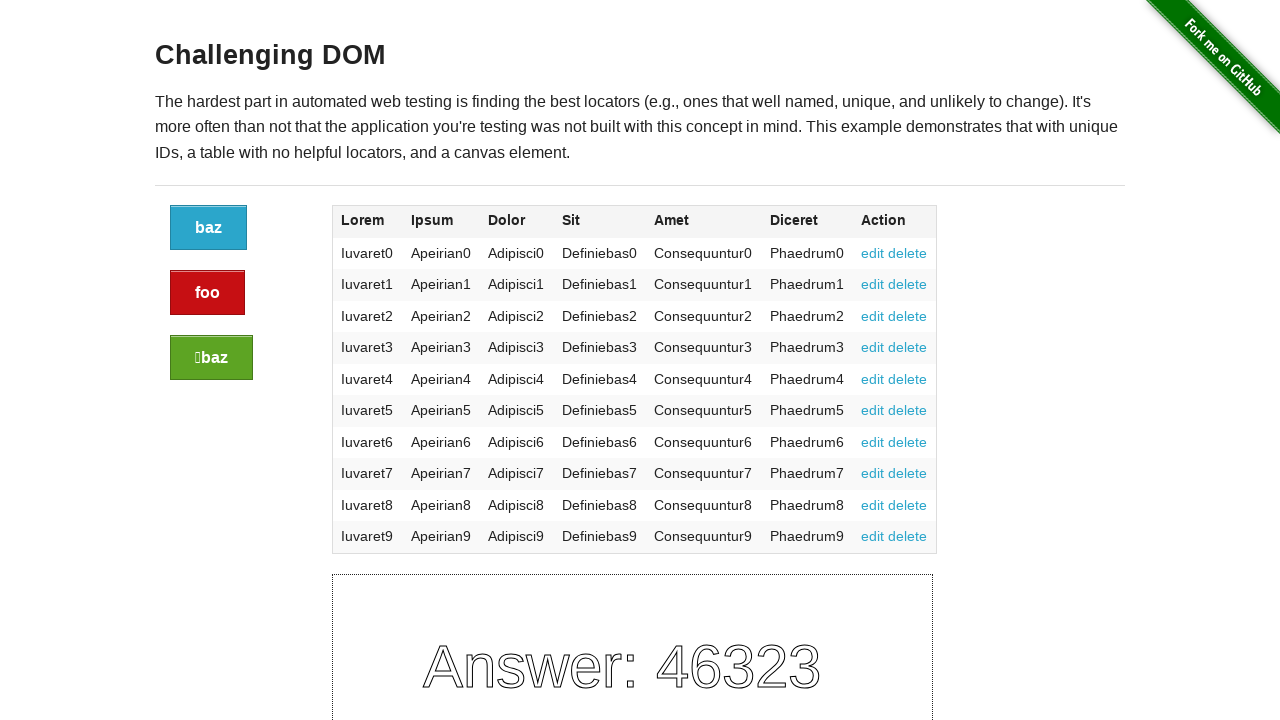

Extracted Answer value from script using regex pattern
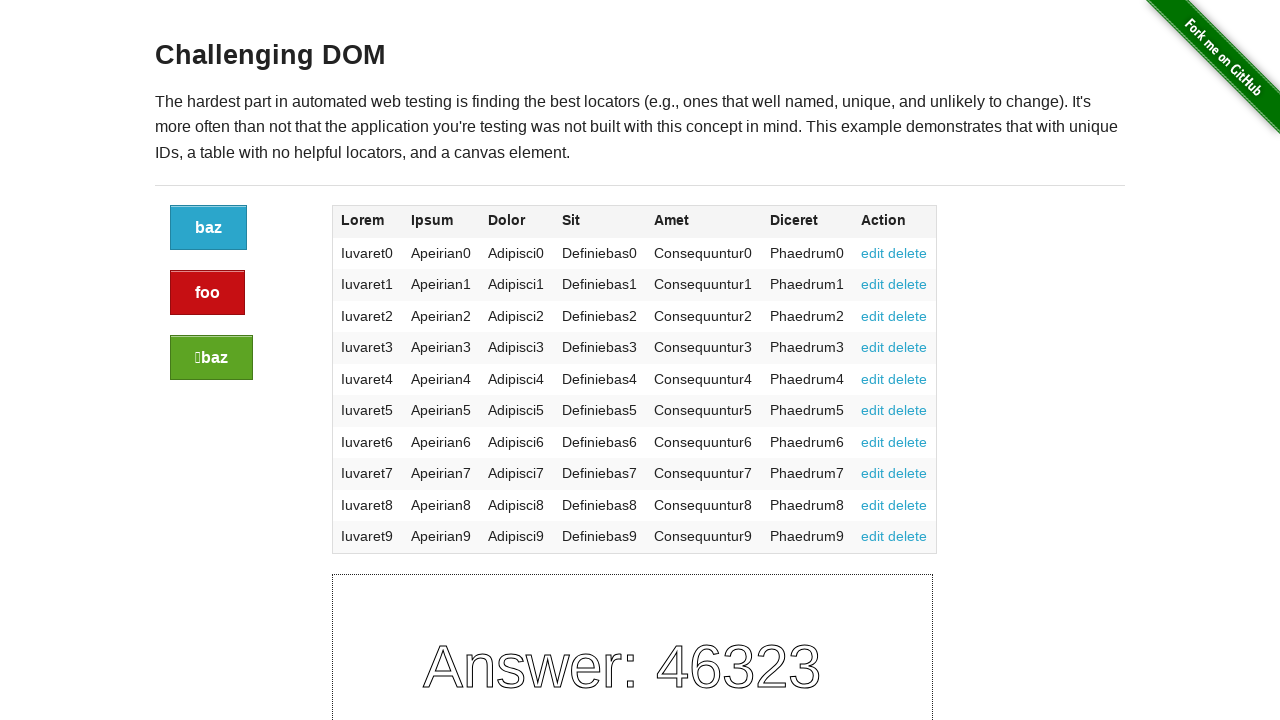

Captured initial Answer value: 46323
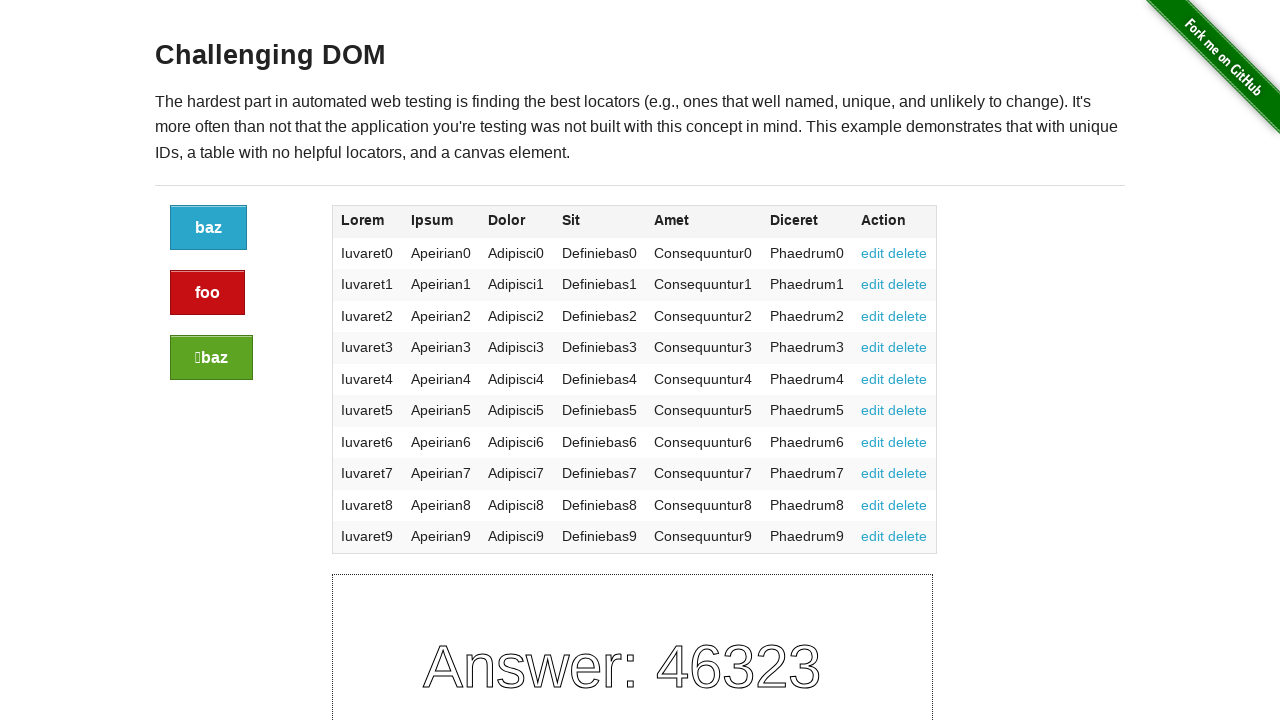

Reloaded the page to refresh Answer value
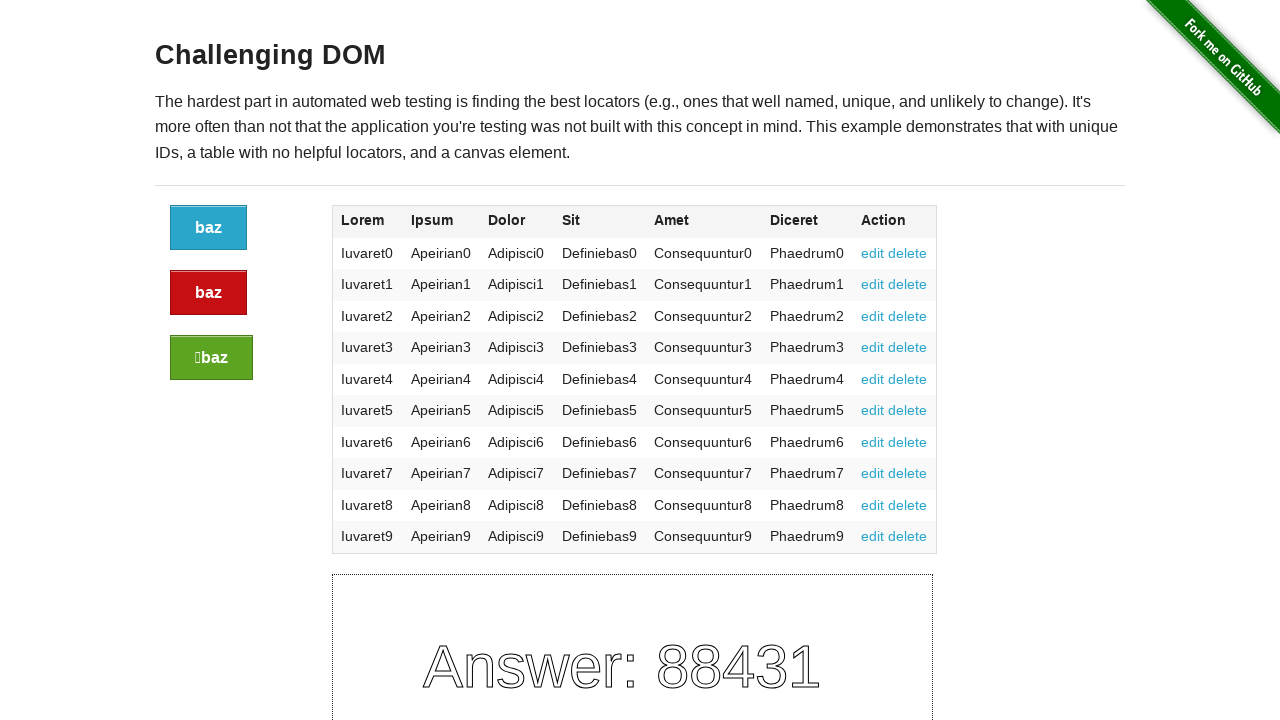

Retrieved script element after page refresh
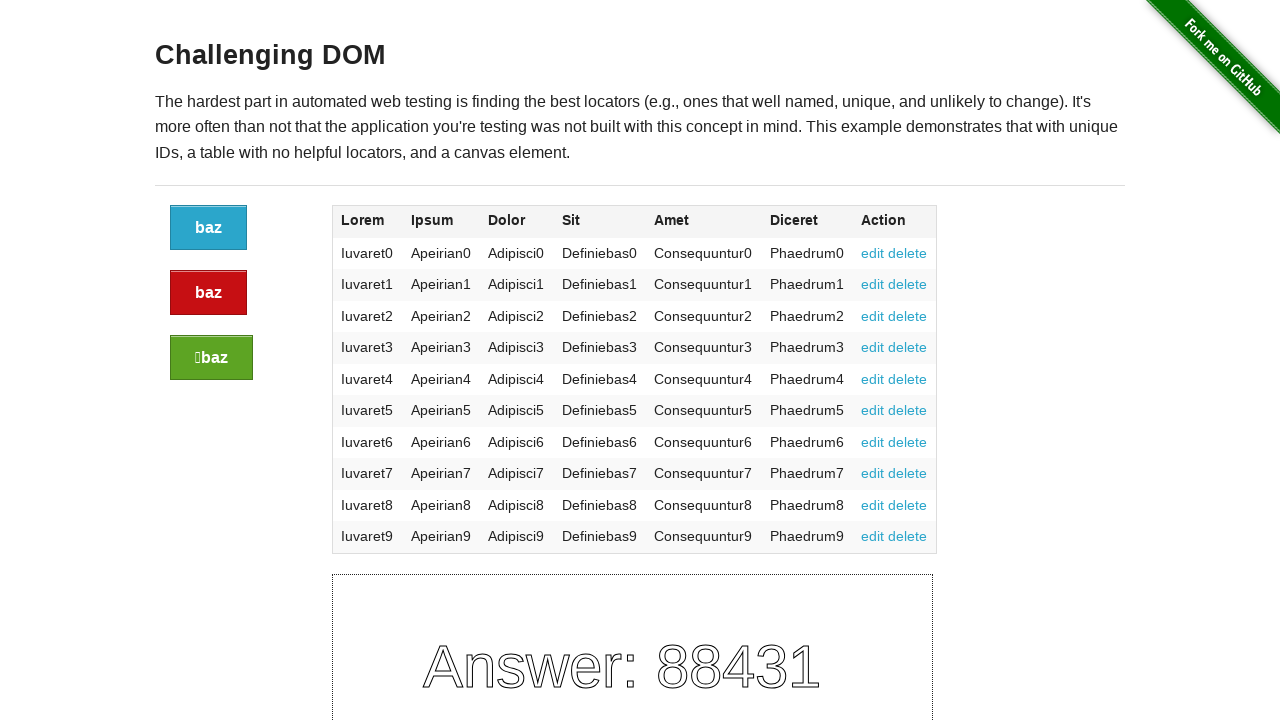

Extracted new Answer value from refreshed script
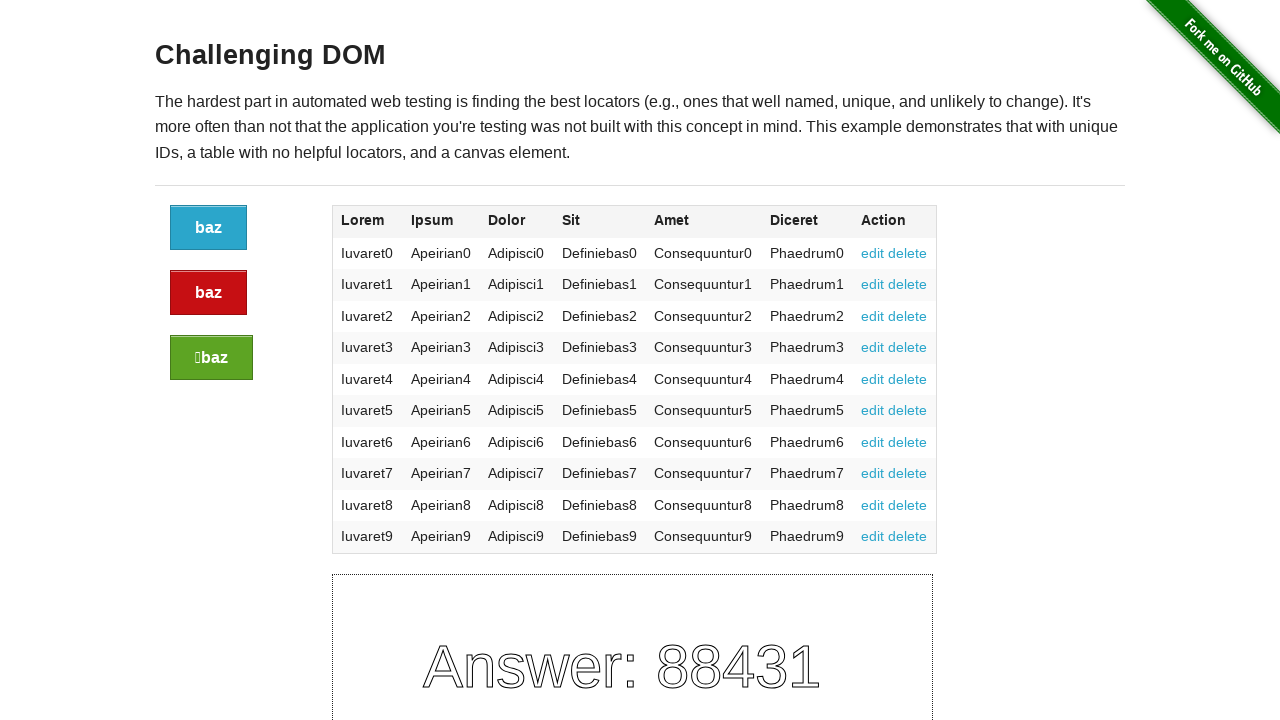

Captured refreshed Answer value: 88431
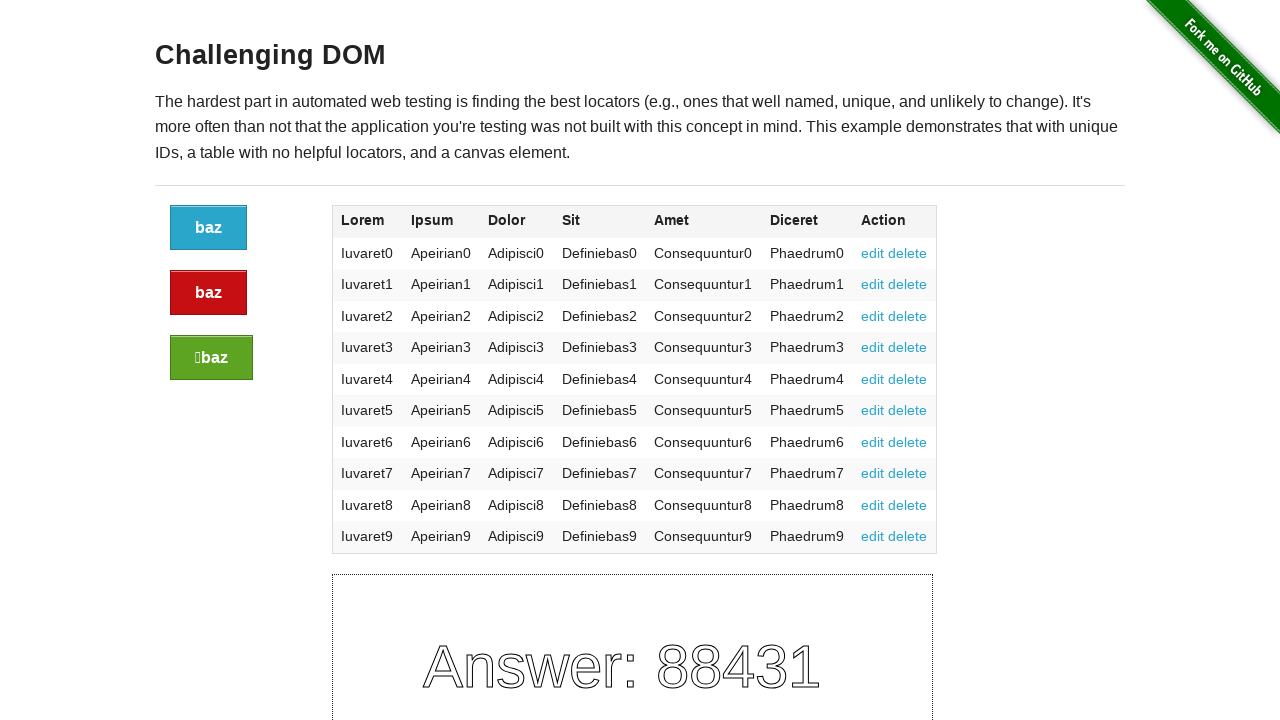

Assertion passed: Answer changed from 46323 to 88431
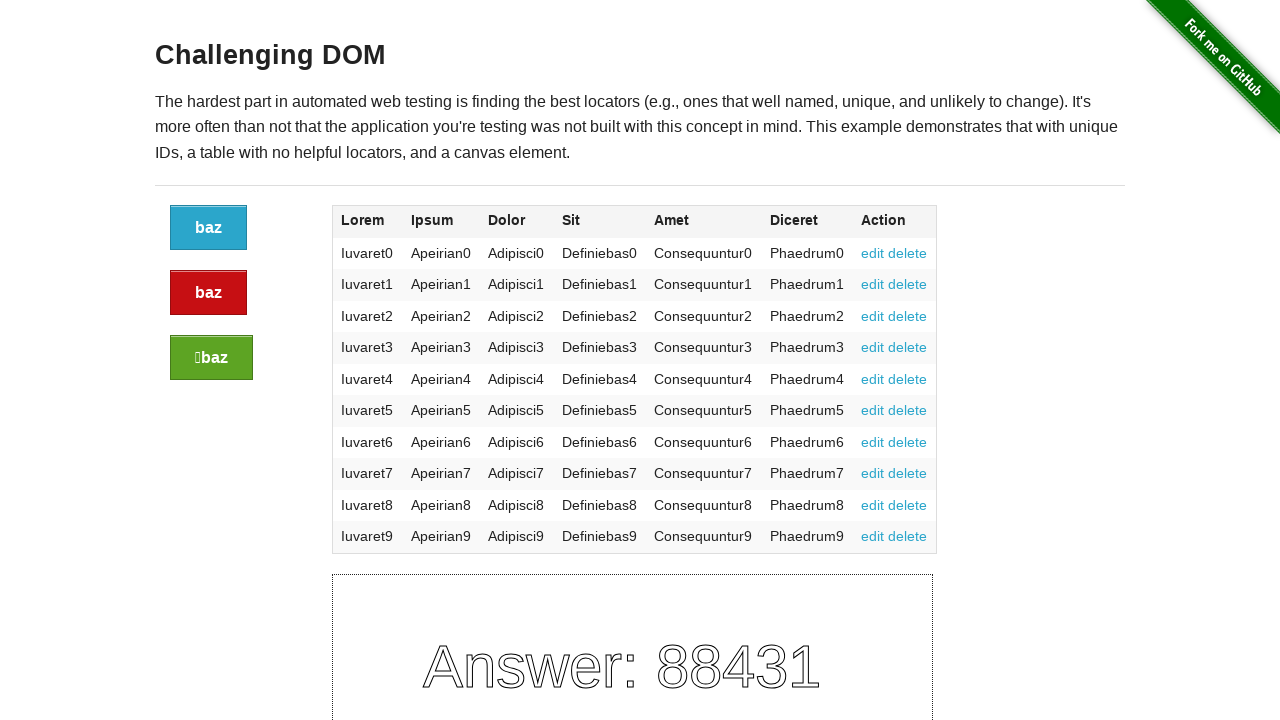

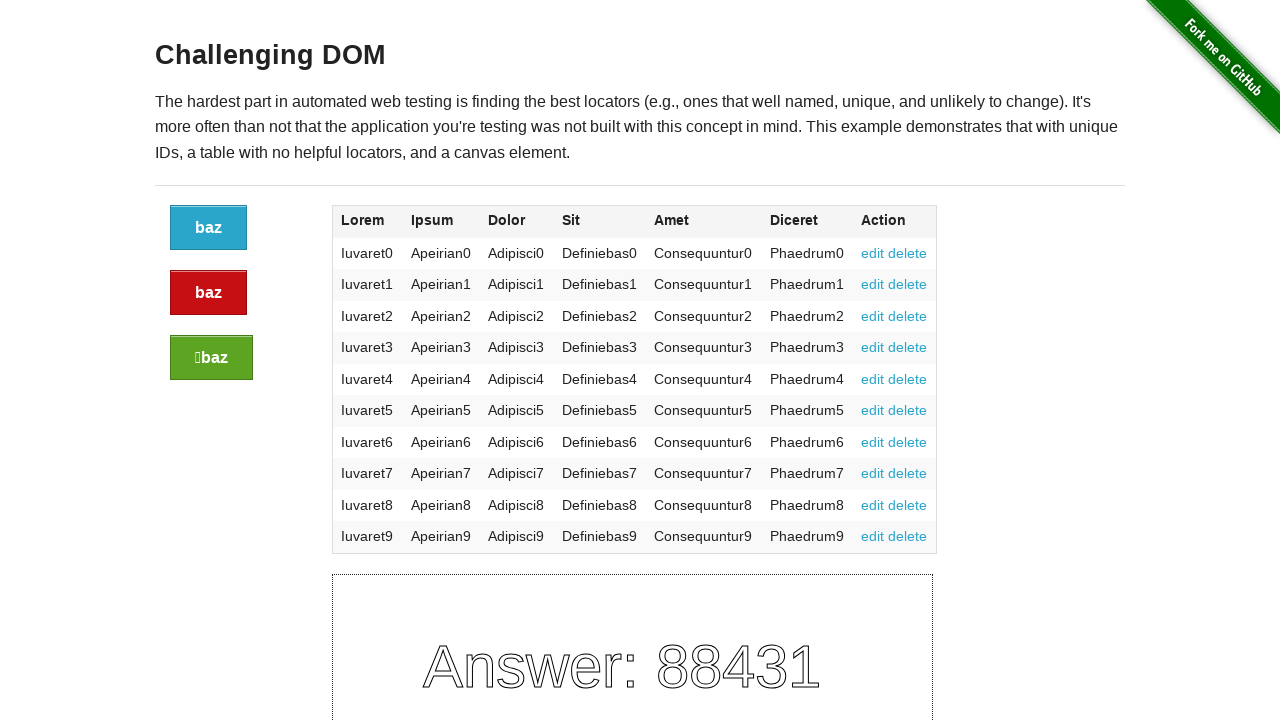